Navigates to python.org and verifies that event widget elements are displayed on the page

Starting URL: https://python.org

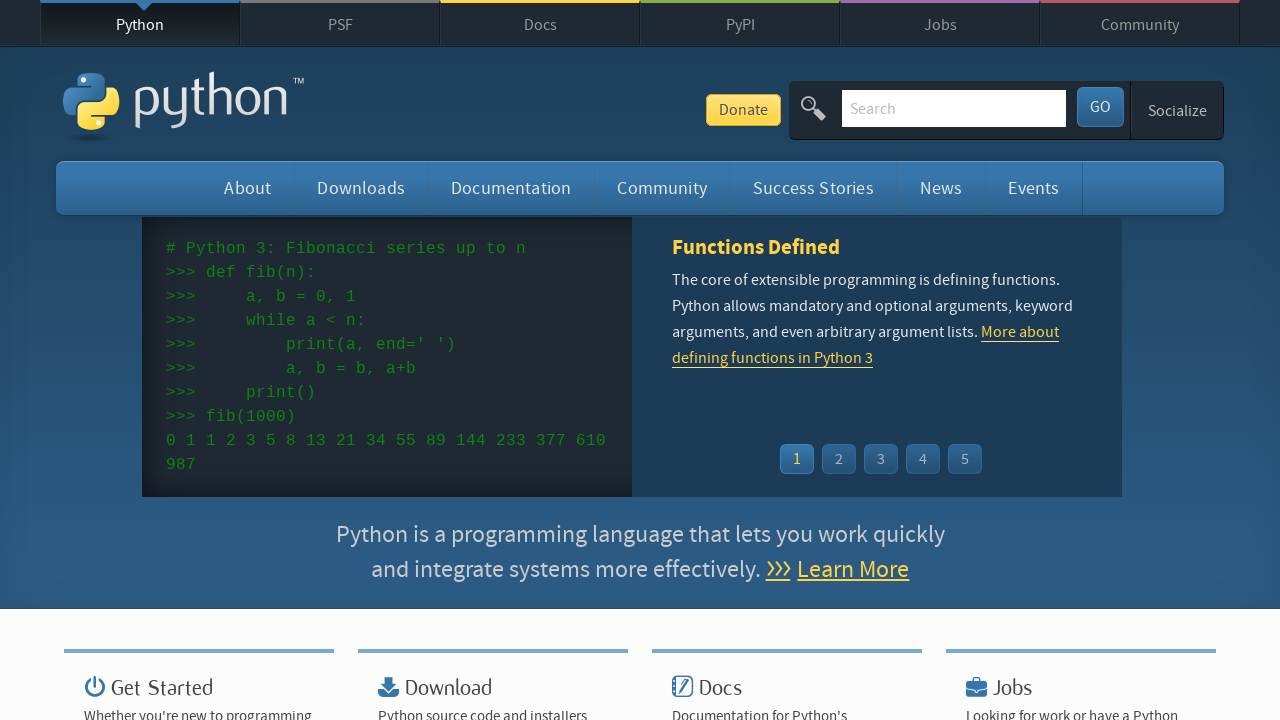

Navigated to https://python.org
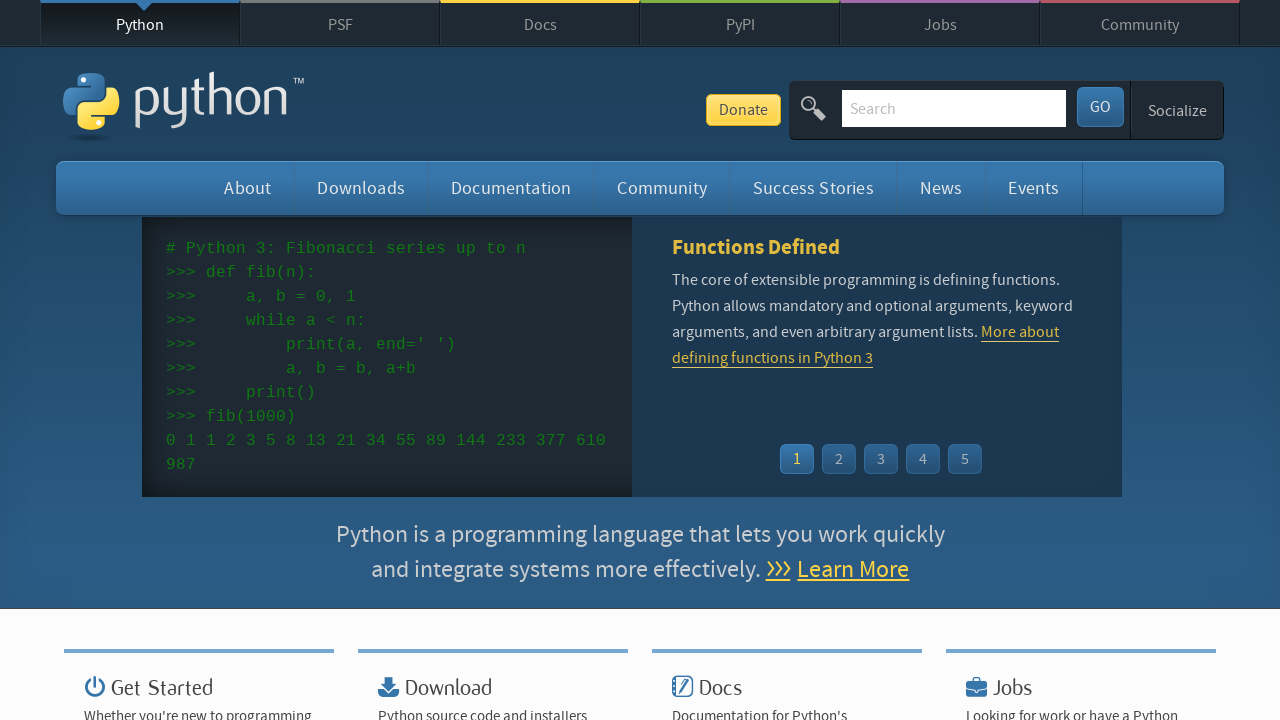

Event widget dates loaded - event-widget ul.menu li time elements are present
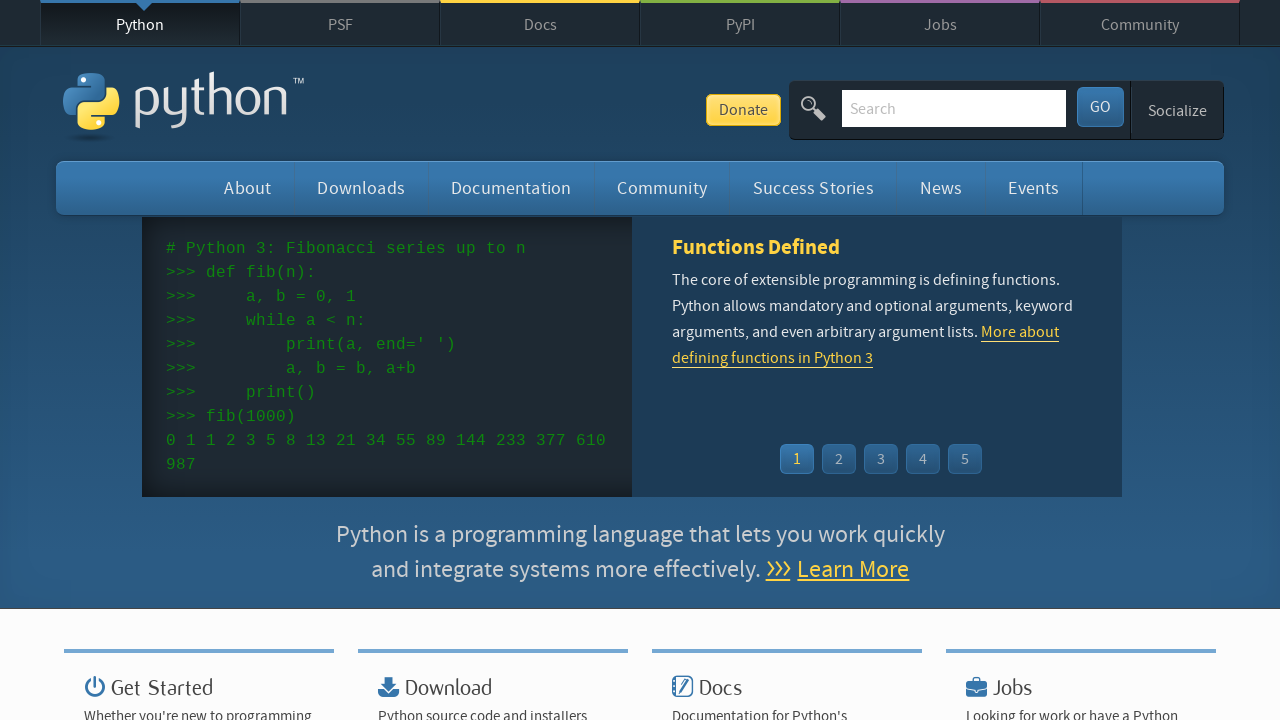

Event widget names loaded - event-widget ul.menu li a elements are present
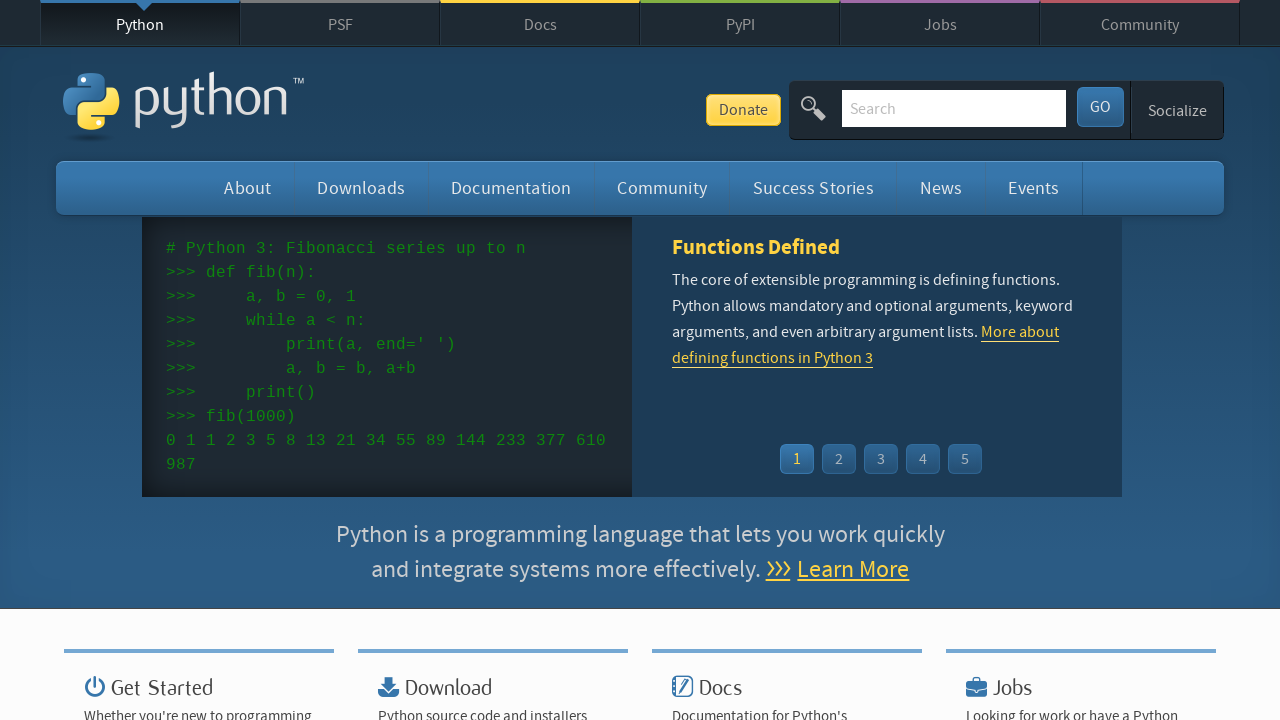

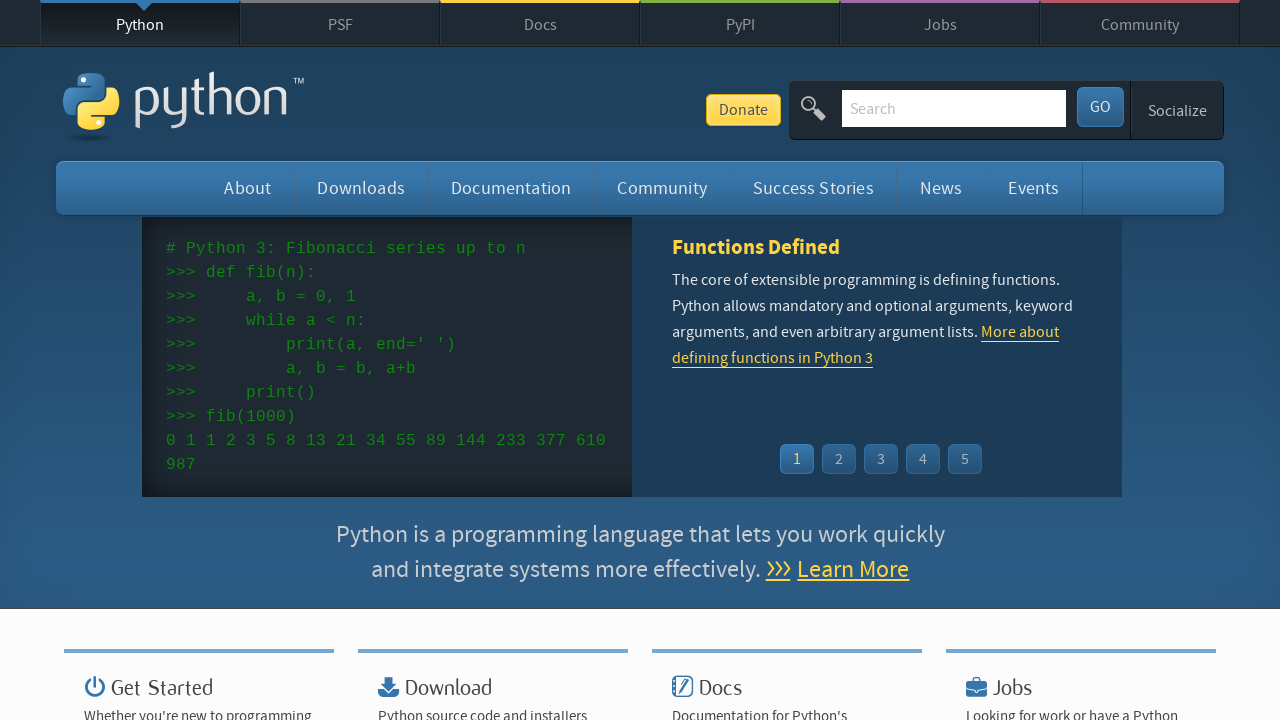